Tests nested frames navigation by accessing the middle frame content within nested framesets.

Starting URL: https://the-internet.herokuapp.com/

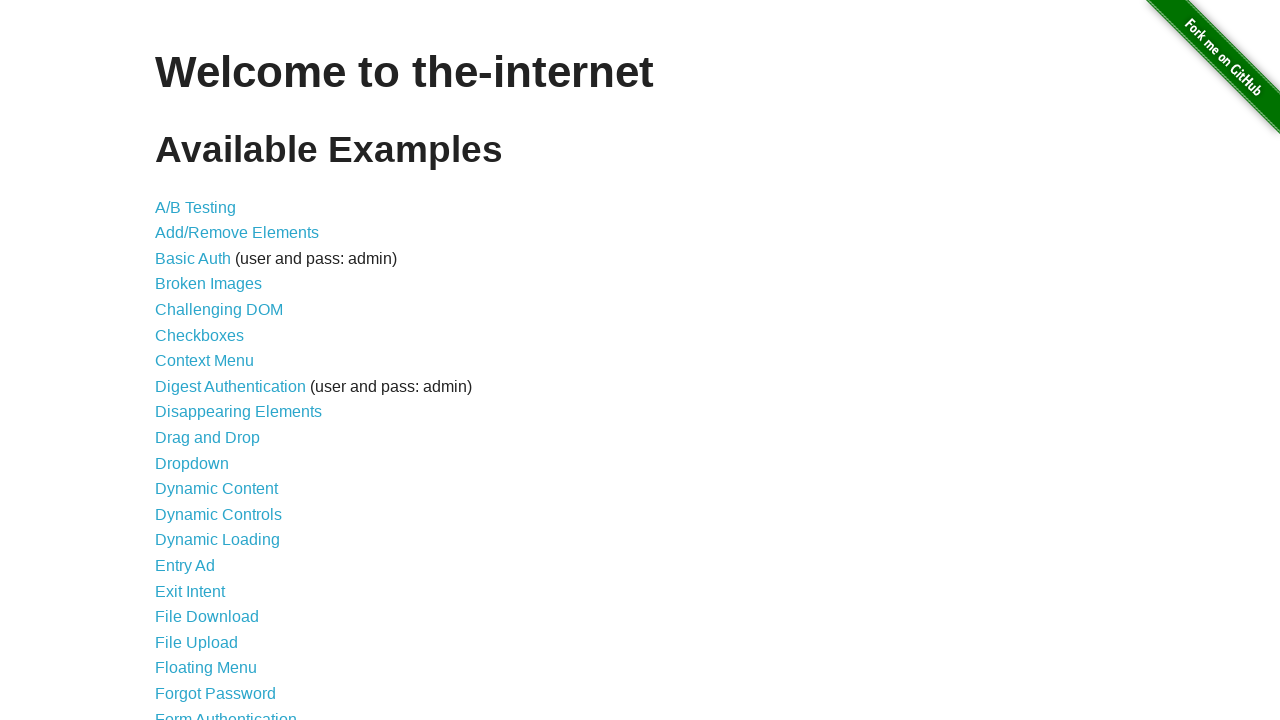

Clicked on Frames link at (182, 361) on internal:role=link[name="Frames"s]
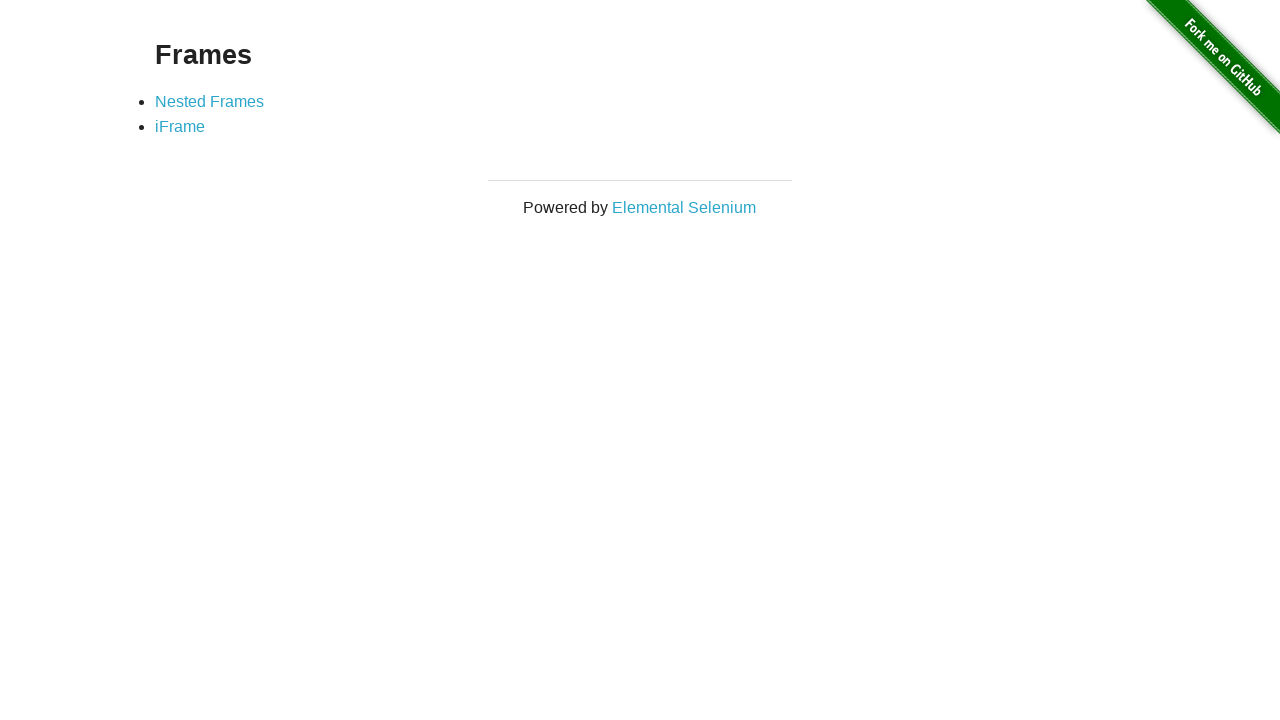

Clicked on Nested Frames link at (210, 101) on internal:role=link[name="Nested Frames"s]
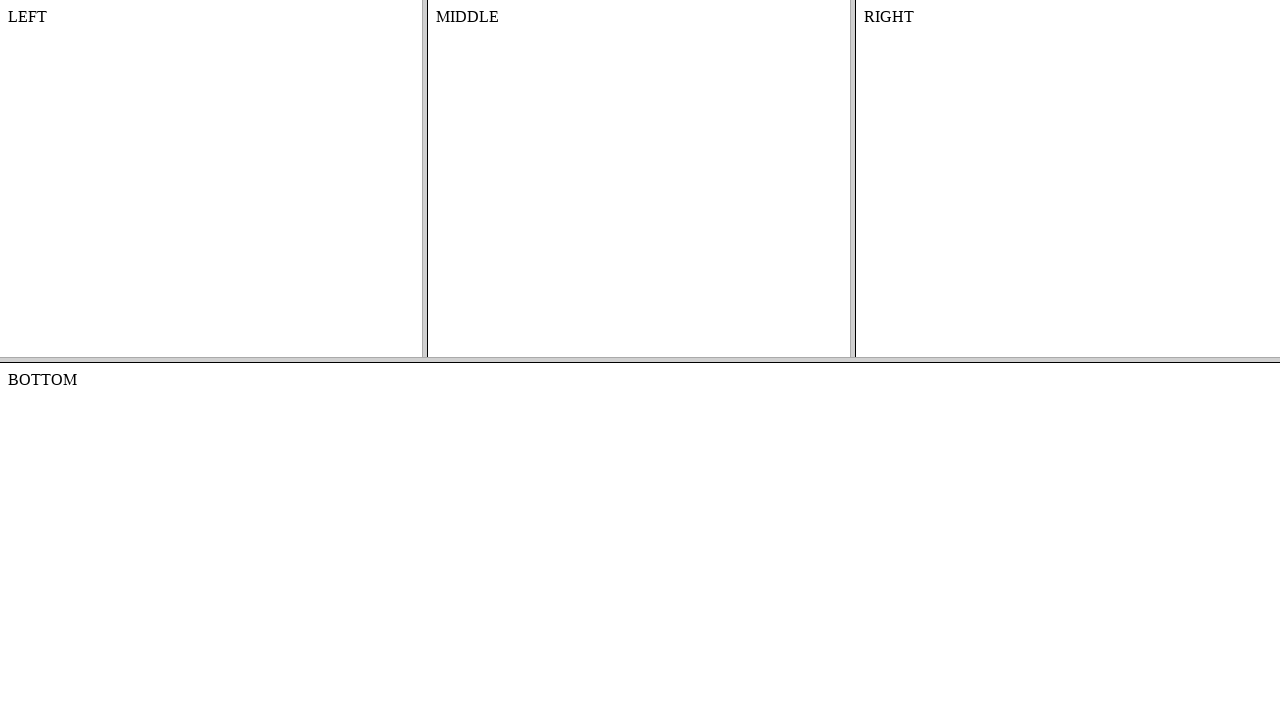

Located middle frame within nested framesets
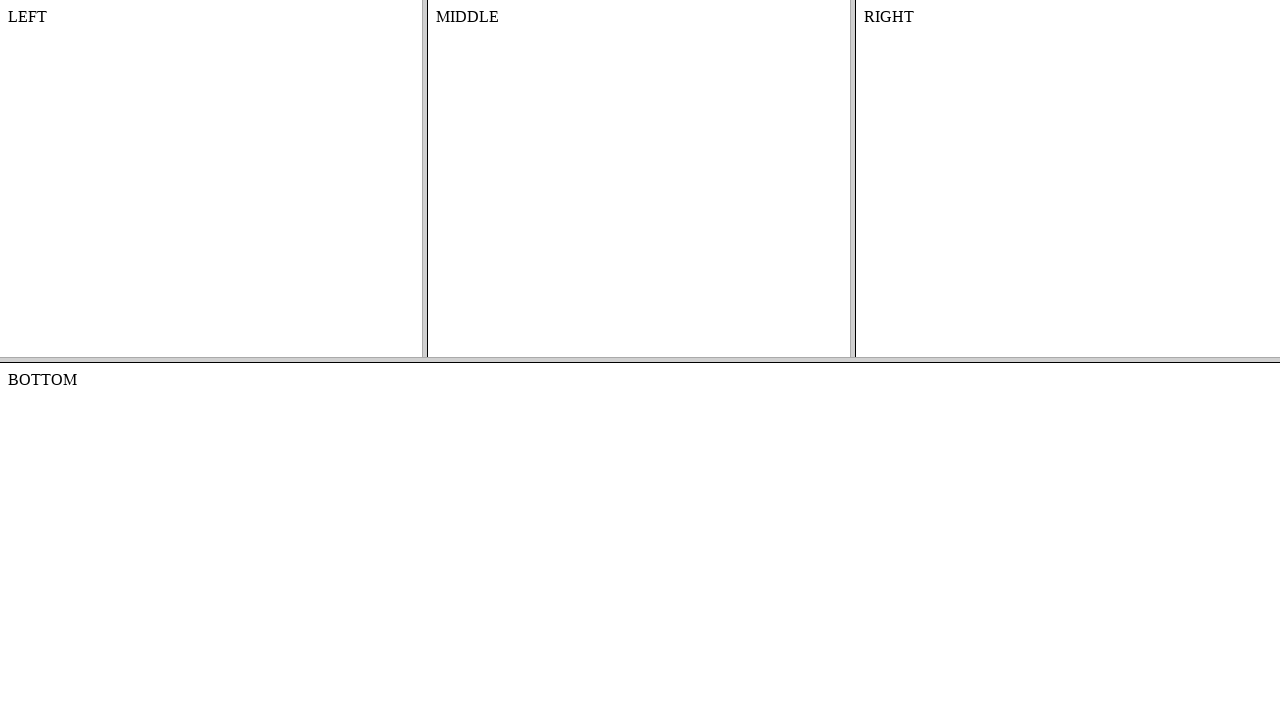

Middle frame content became visible
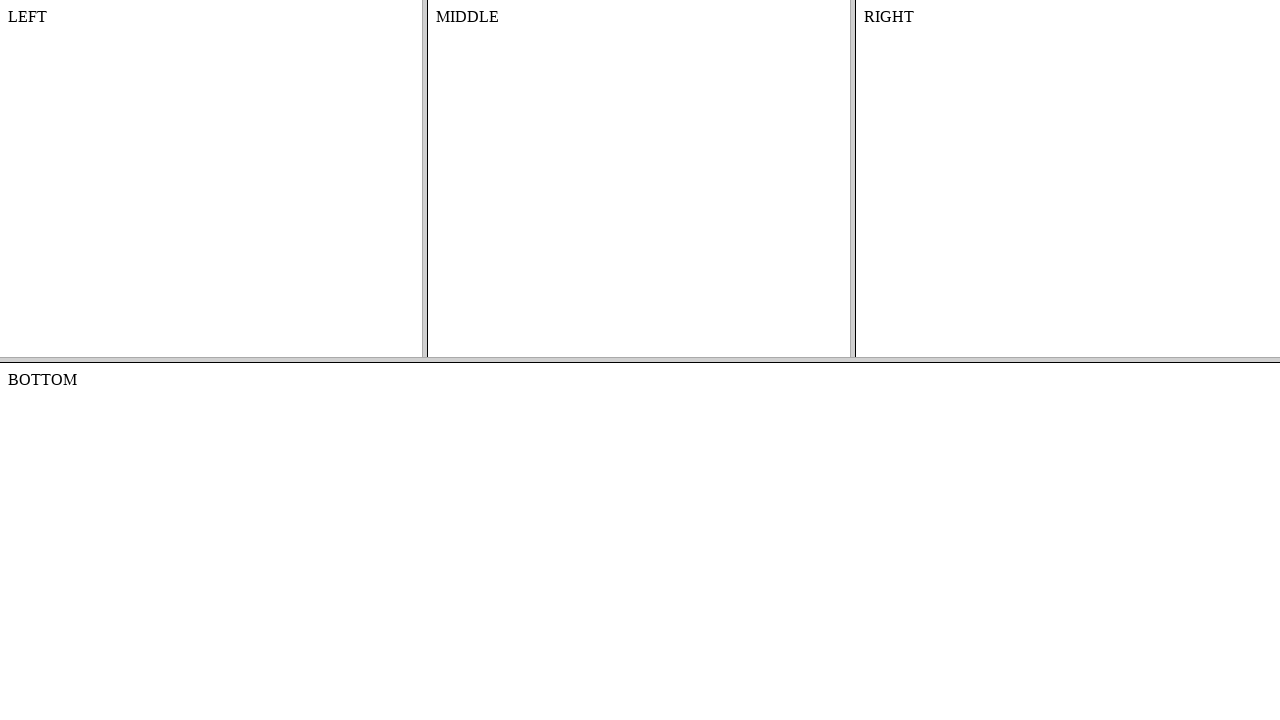

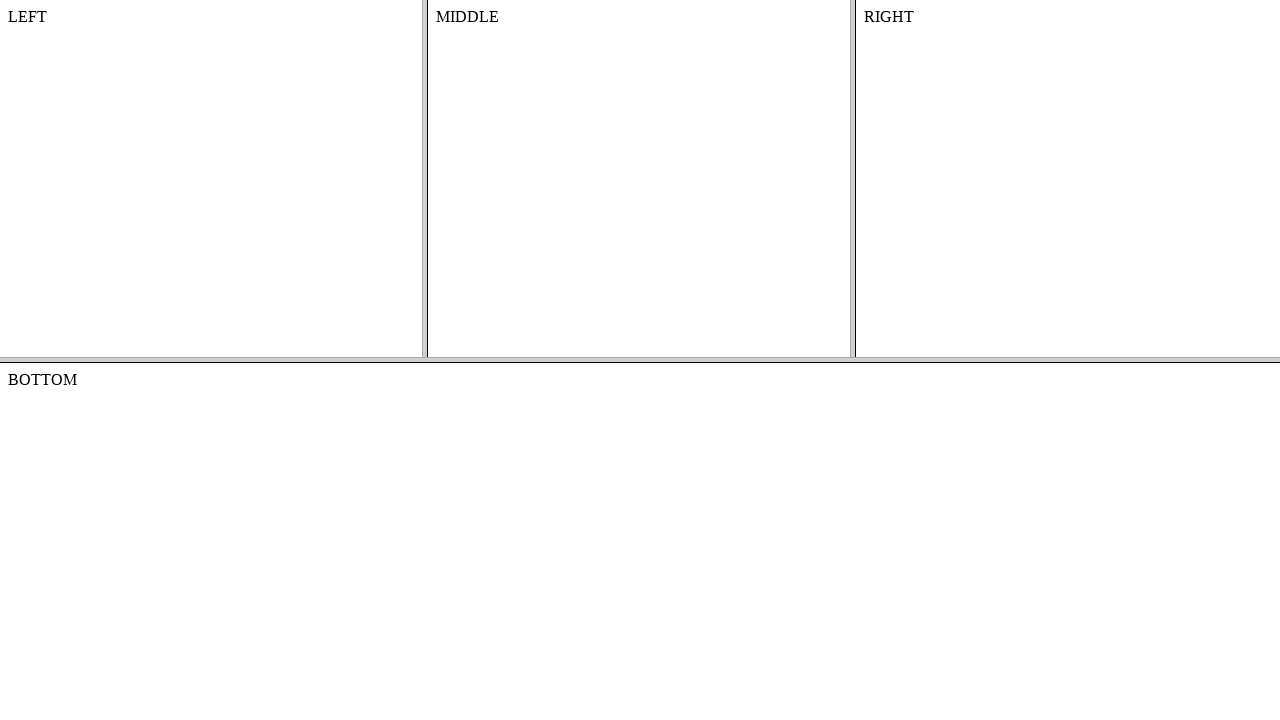